Navigates to BigCommerce Development page via Technologies menu and verifies the page heading is displayed

Starting URL: https://www.tranktechnologies.com/

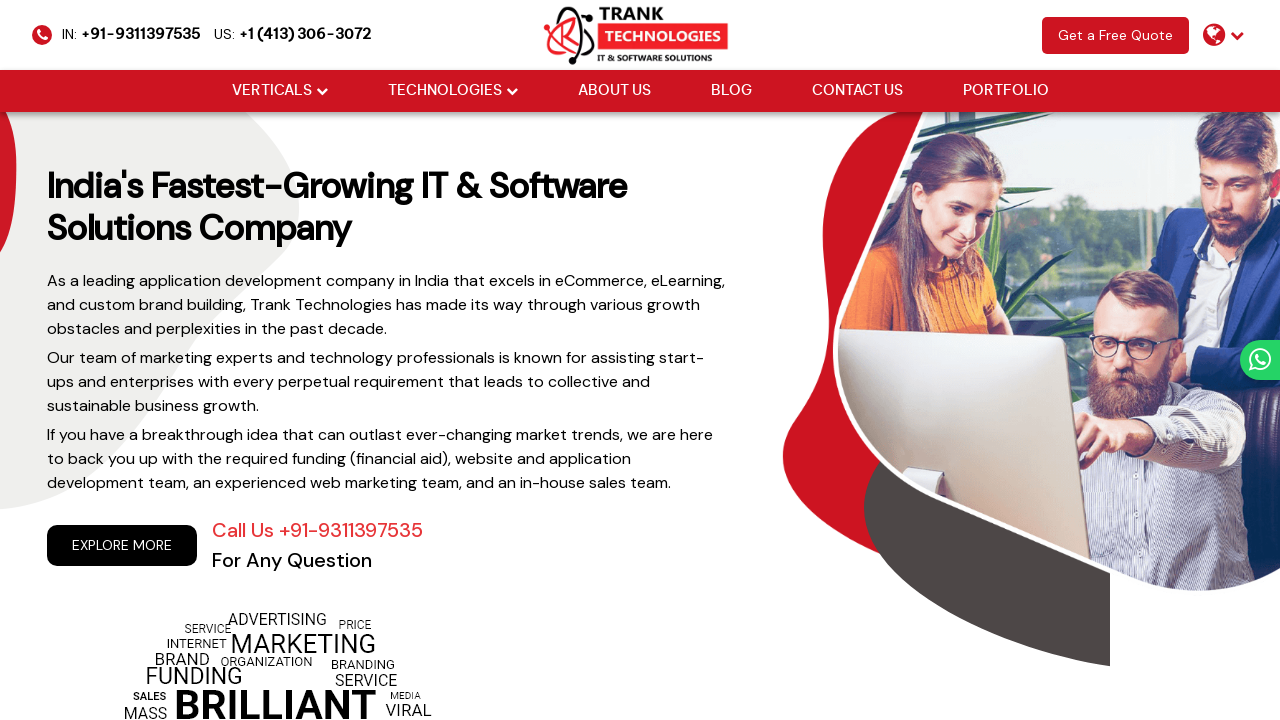

Hovered over Technologies menu item at (452, 91) on xpath=//body/header/div[@class='menu']/ul[@class='cm-flex-type-2']/li[2]
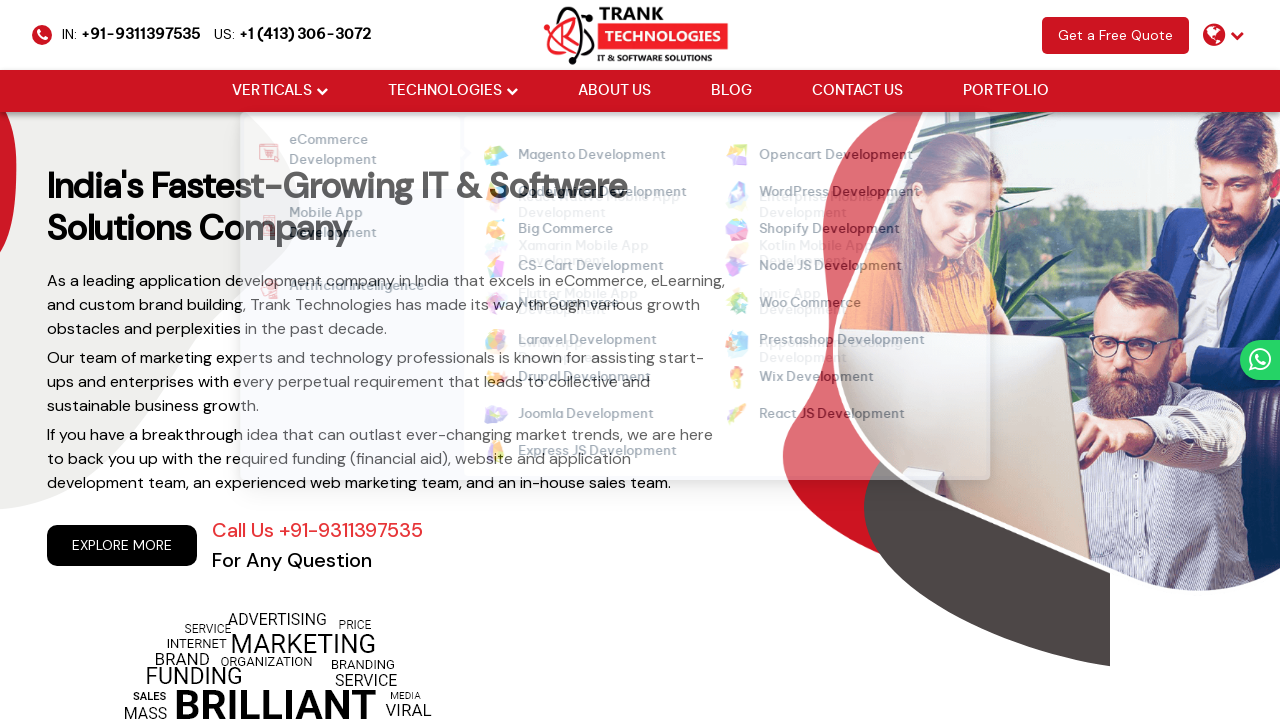

Clicked on Big Commerce link at (553, 230) on text=Big Commerce
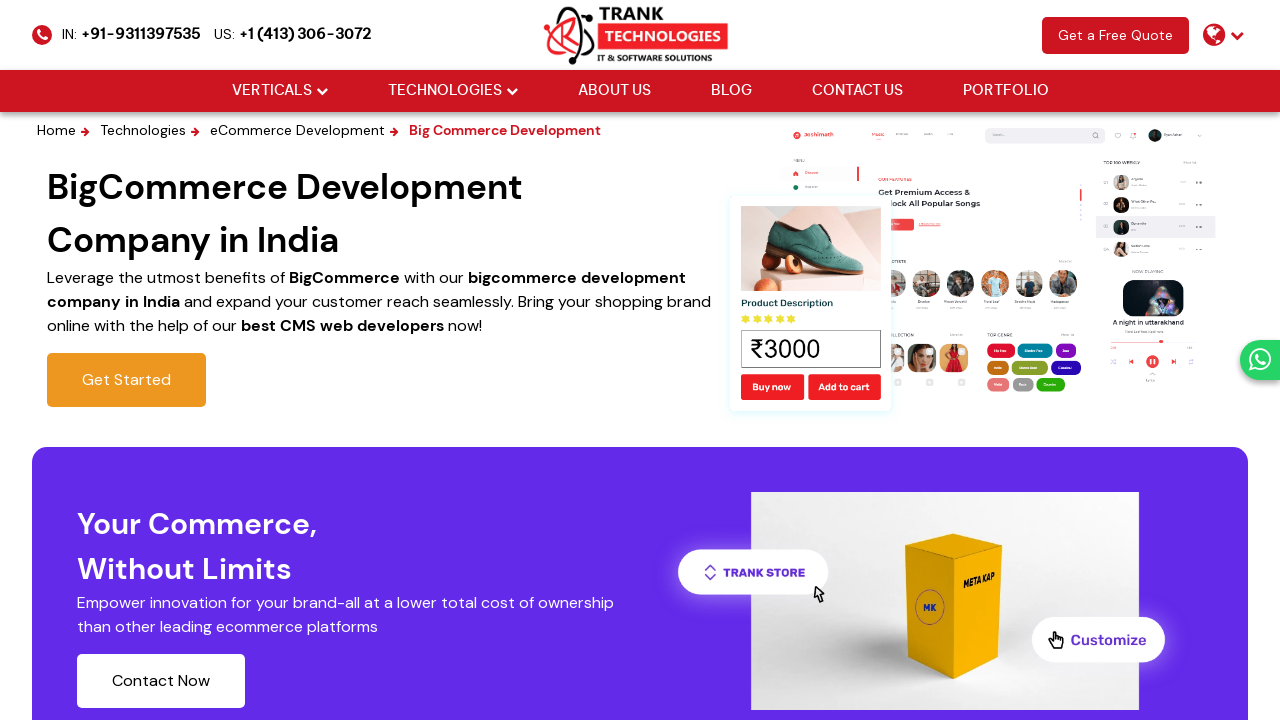

BigCommerce Development page heading is displayed
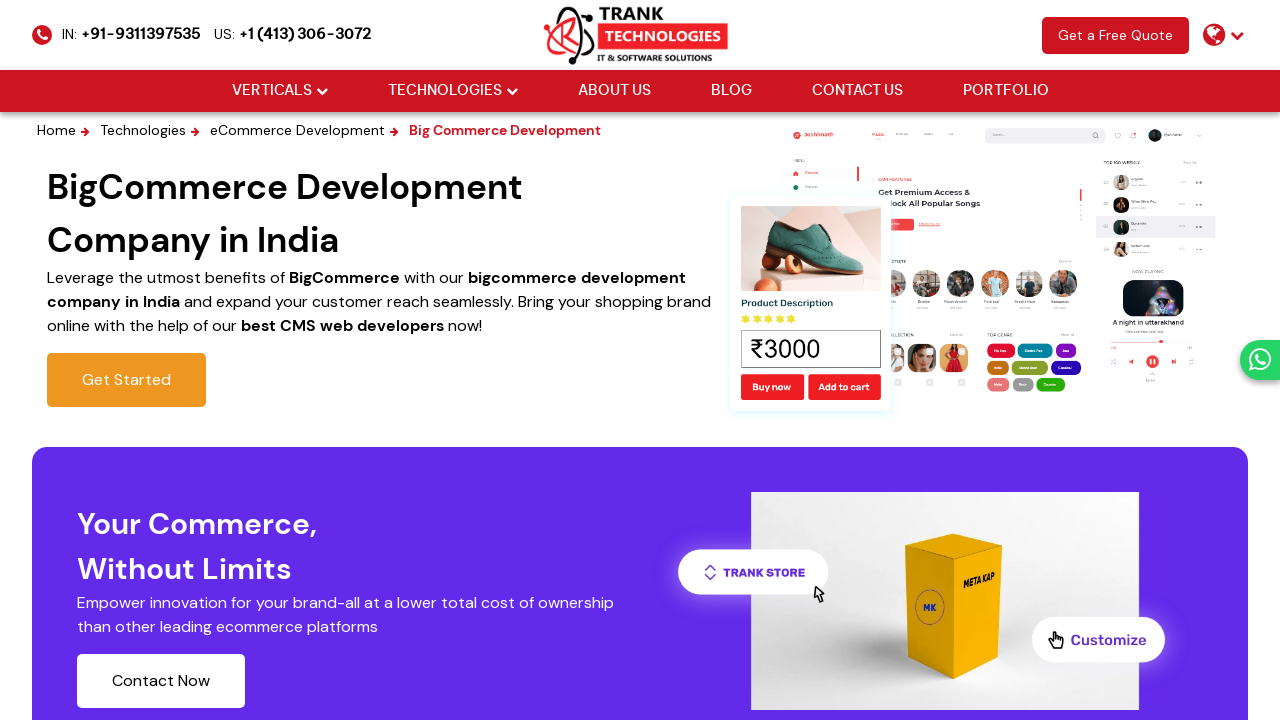

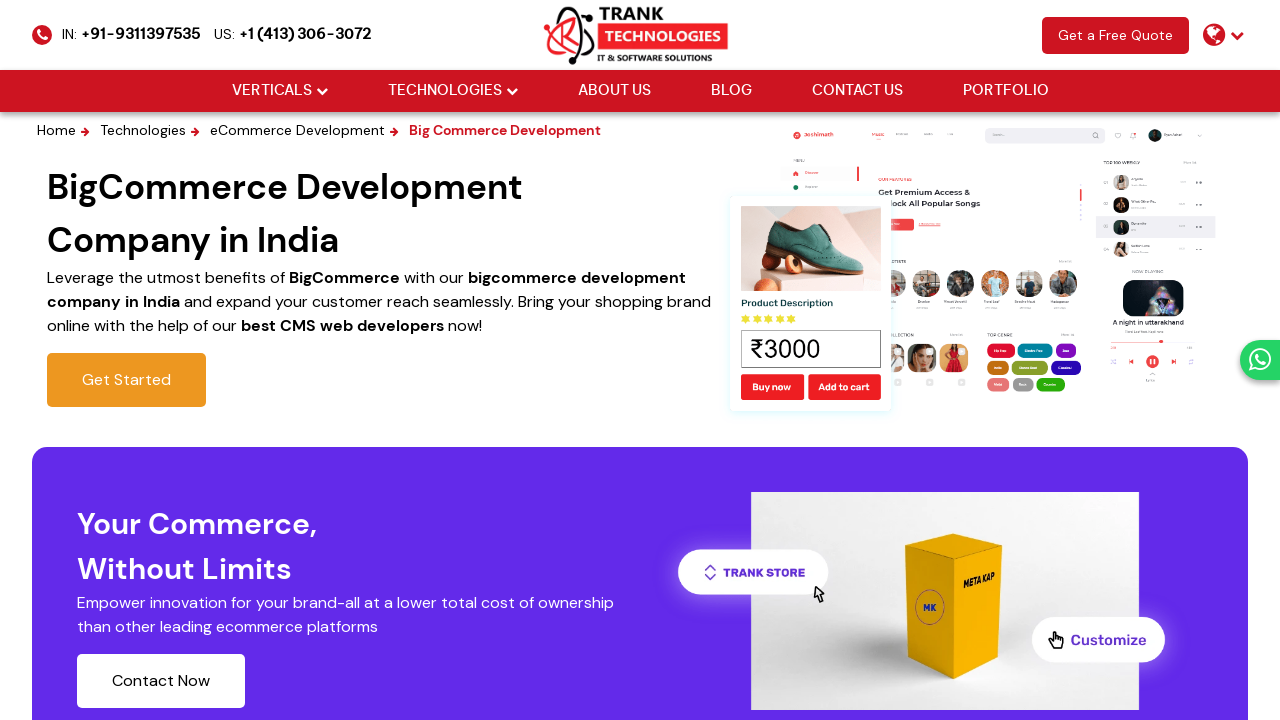